Tests radio button functionality by clicking on Male and Female radio button options on a test automation practice page

Starting URL: https://testautomationpractice.blogspot.com/

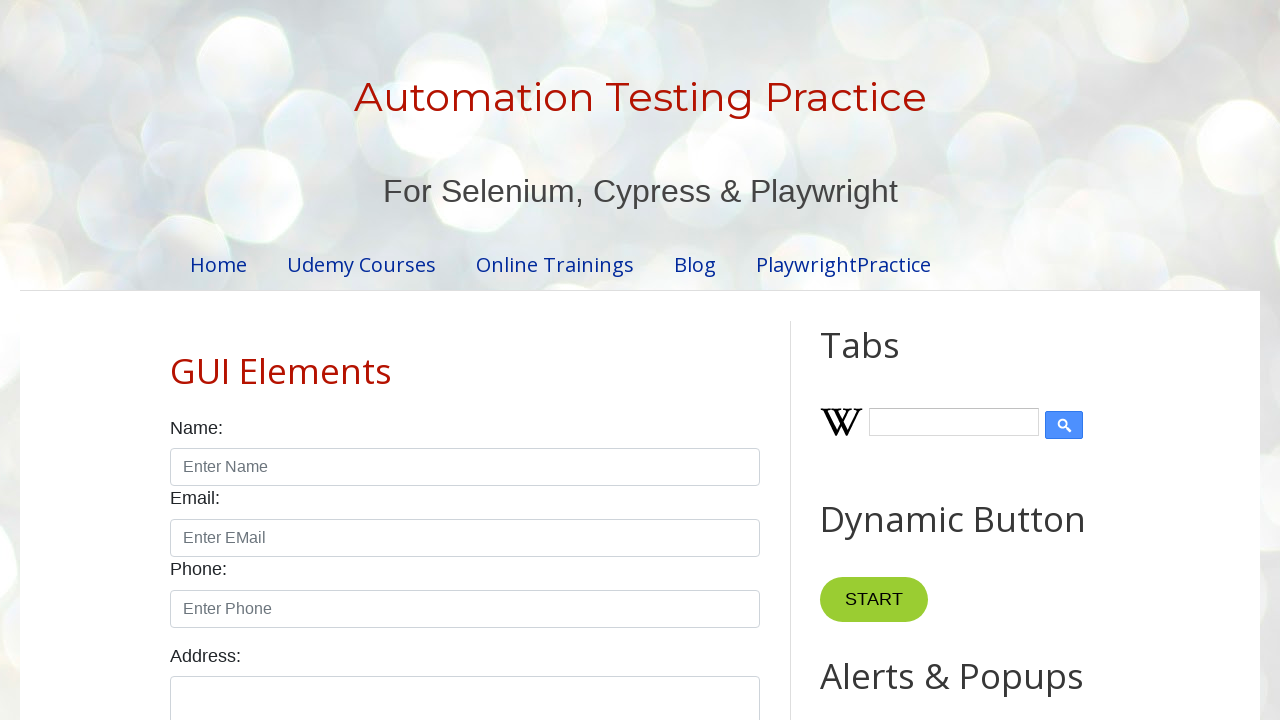

Navigated to test automation practice page
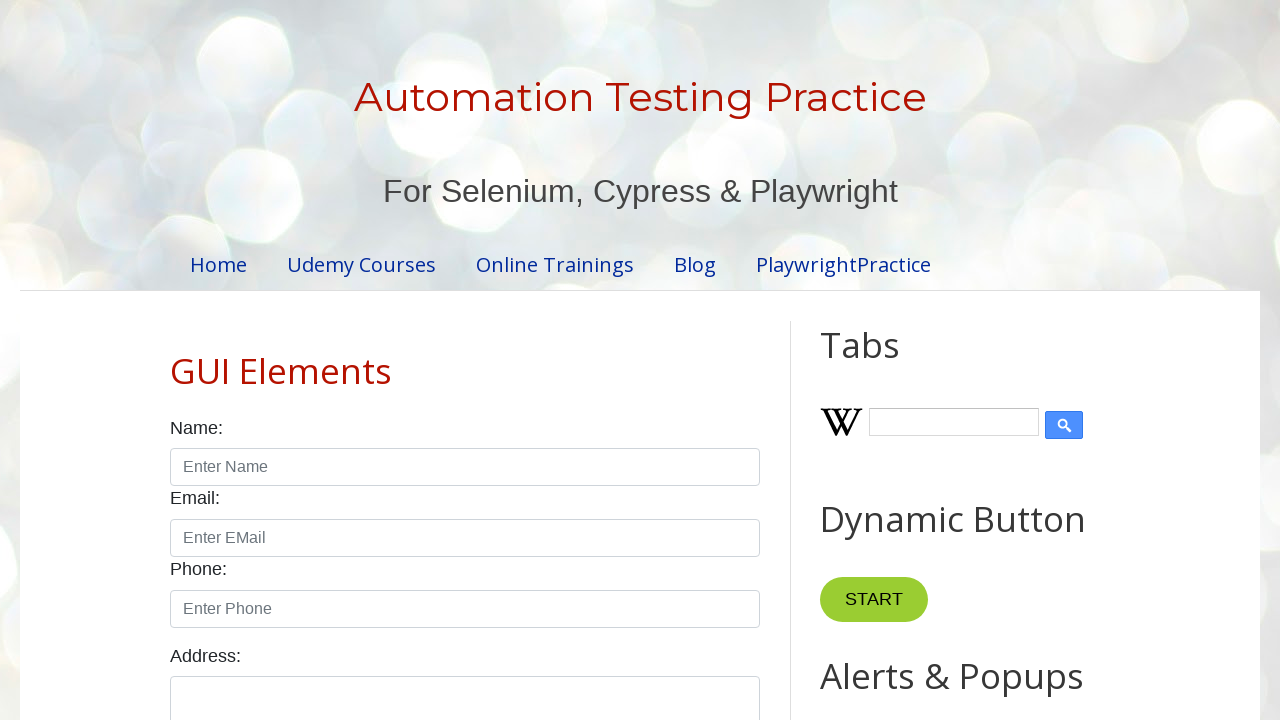

Clicked on Male radio button at (208, 360) on xpath=//label[text()='Male']
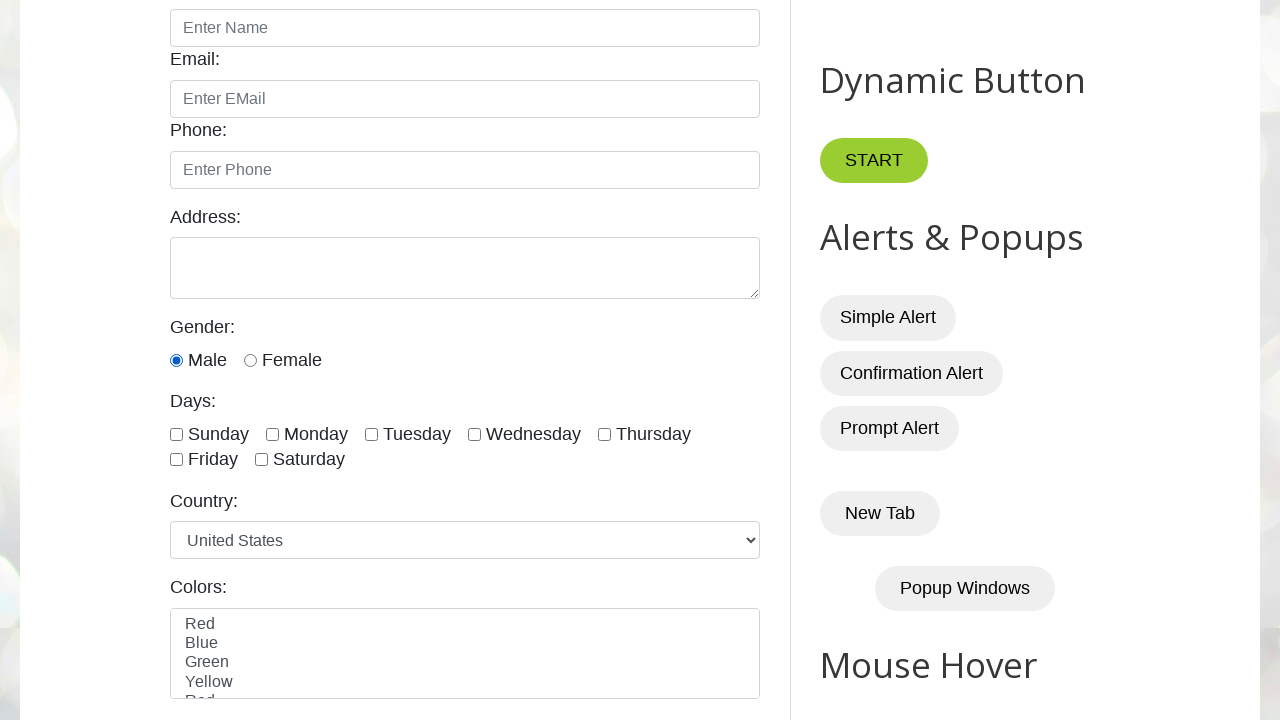

Clicked on Female radio button at (292, 360) on xpath=//label[text()='Female']
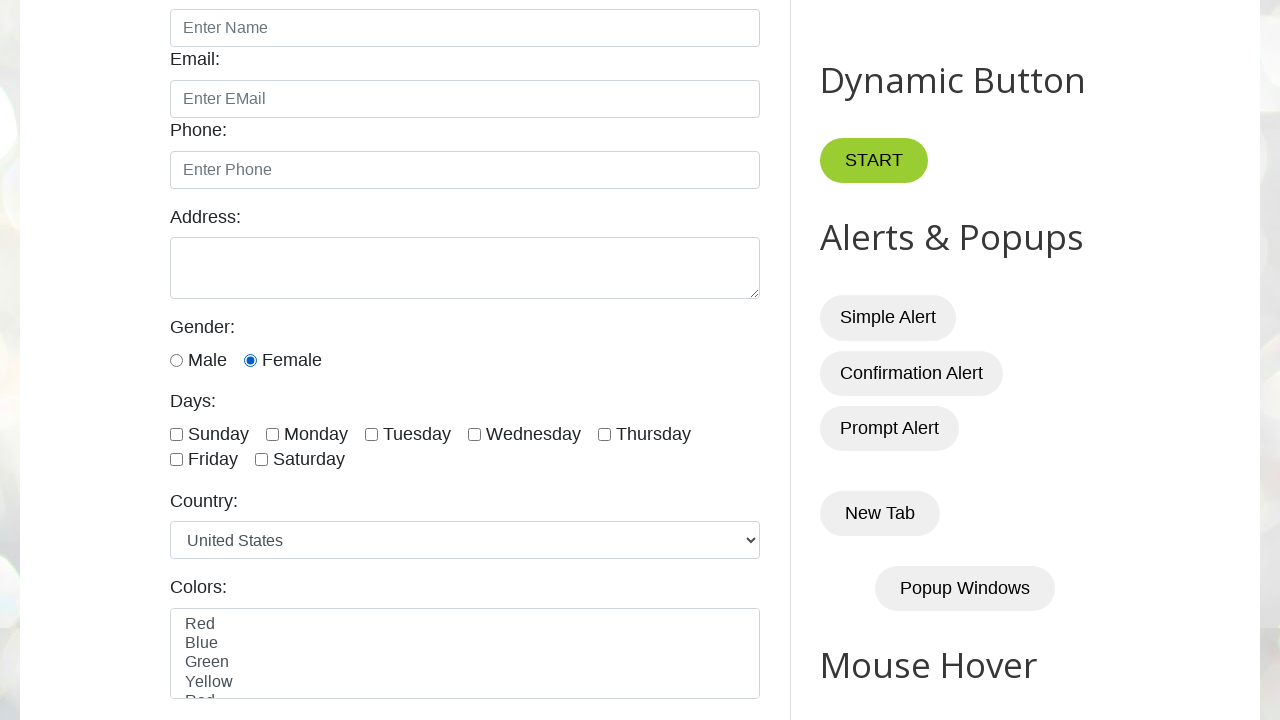

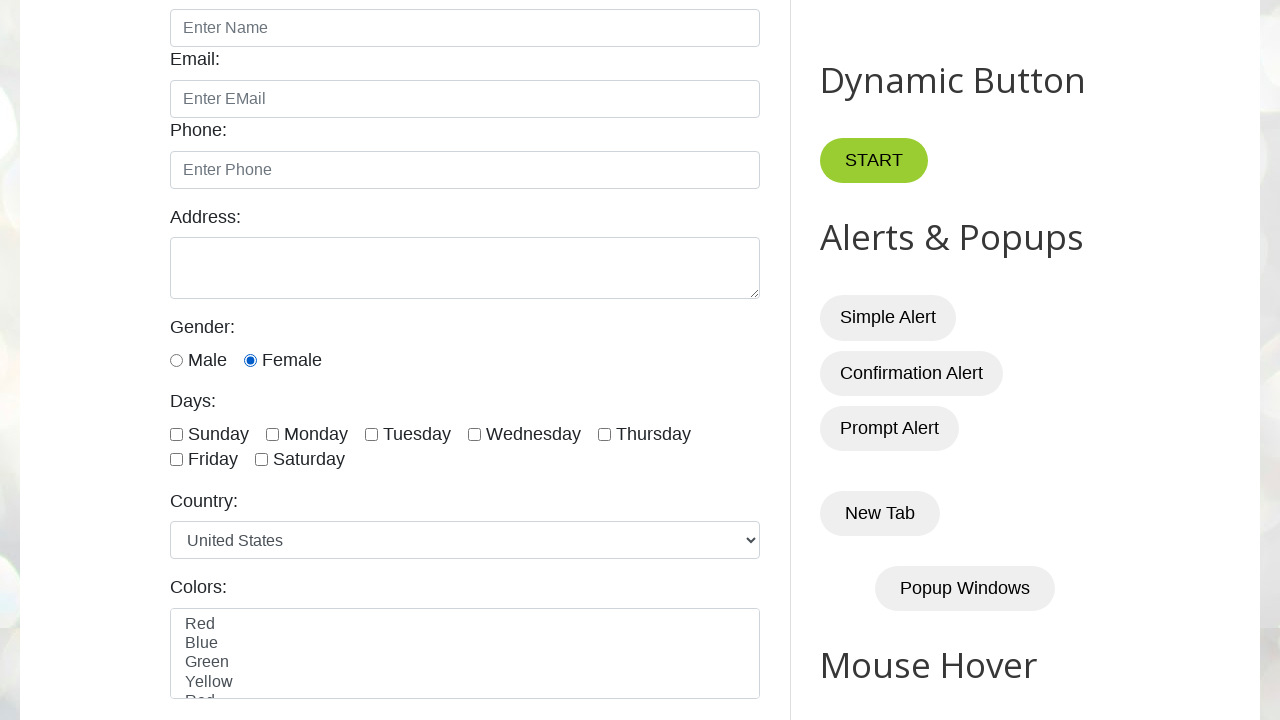